Tests the toggle functionality of the favorite (heart/star) icon by clicking to select and clicking again to deselect

Starting URL: https://tap-ht24-testverktyg.github.io/exam-template/

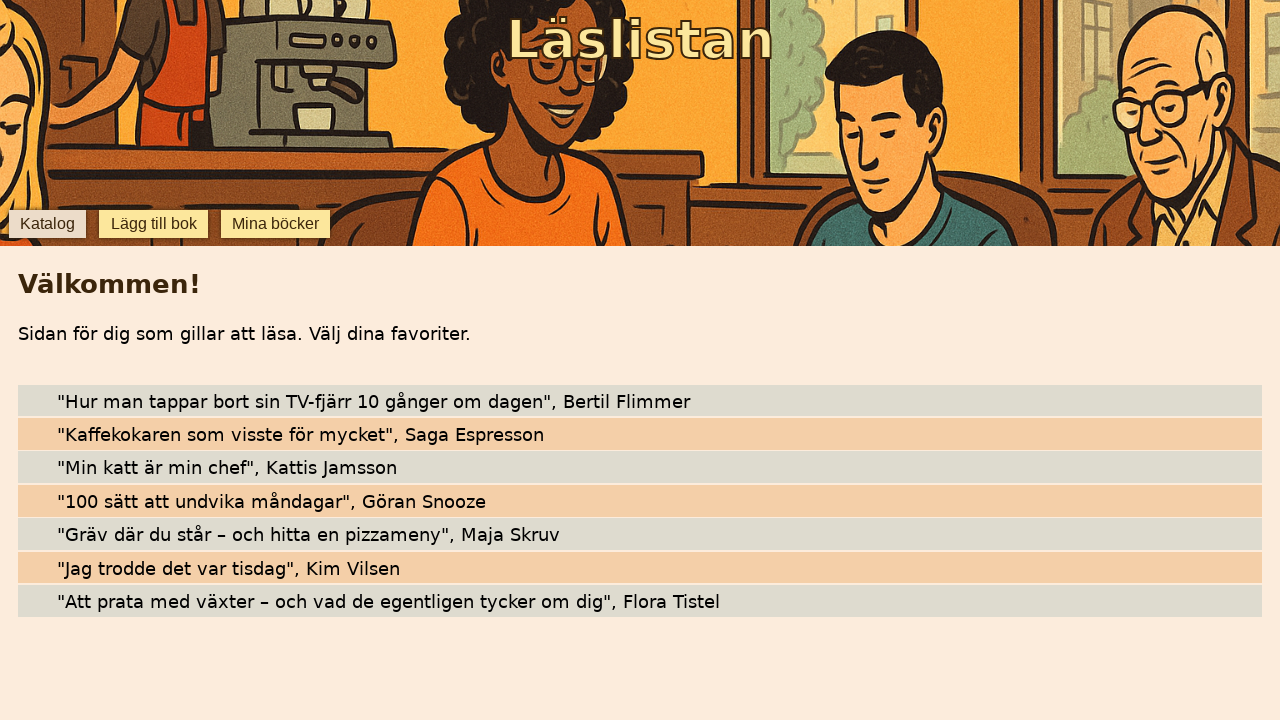

Navigated to test page
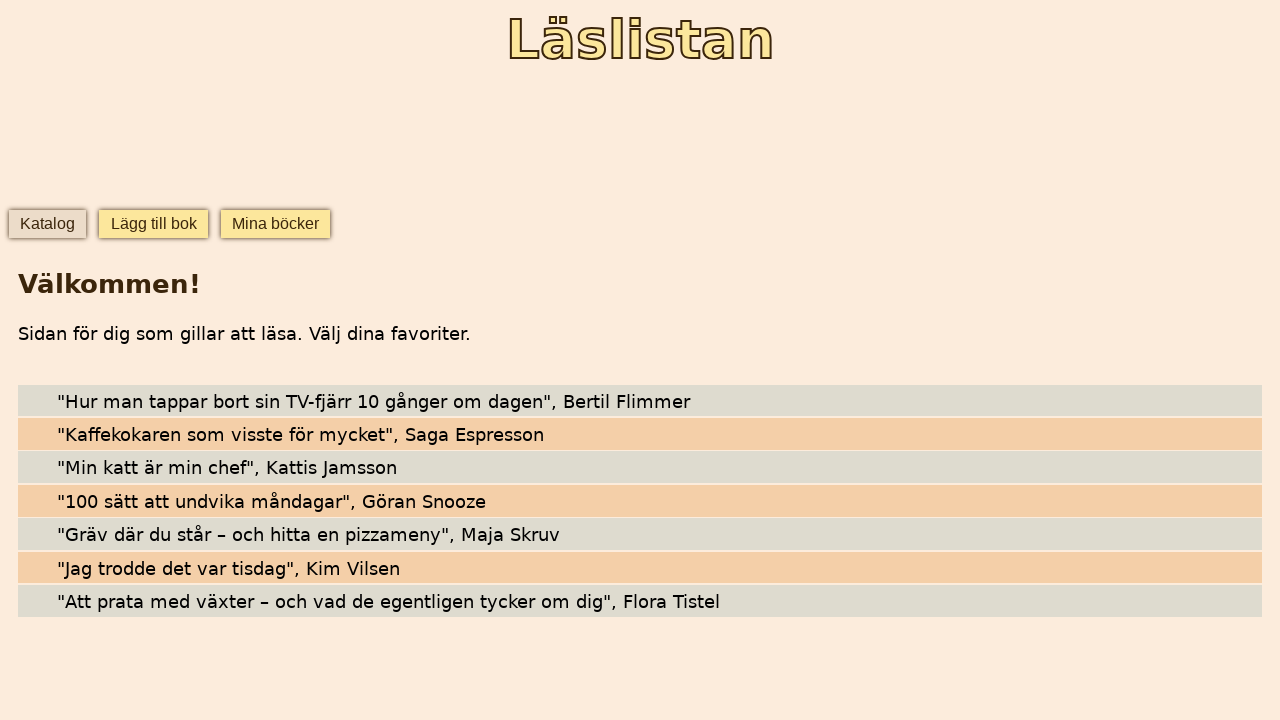

Located the heart/star icon for 'Hur man tappar bort sin TV-fjärr 10 gånger om dagen'
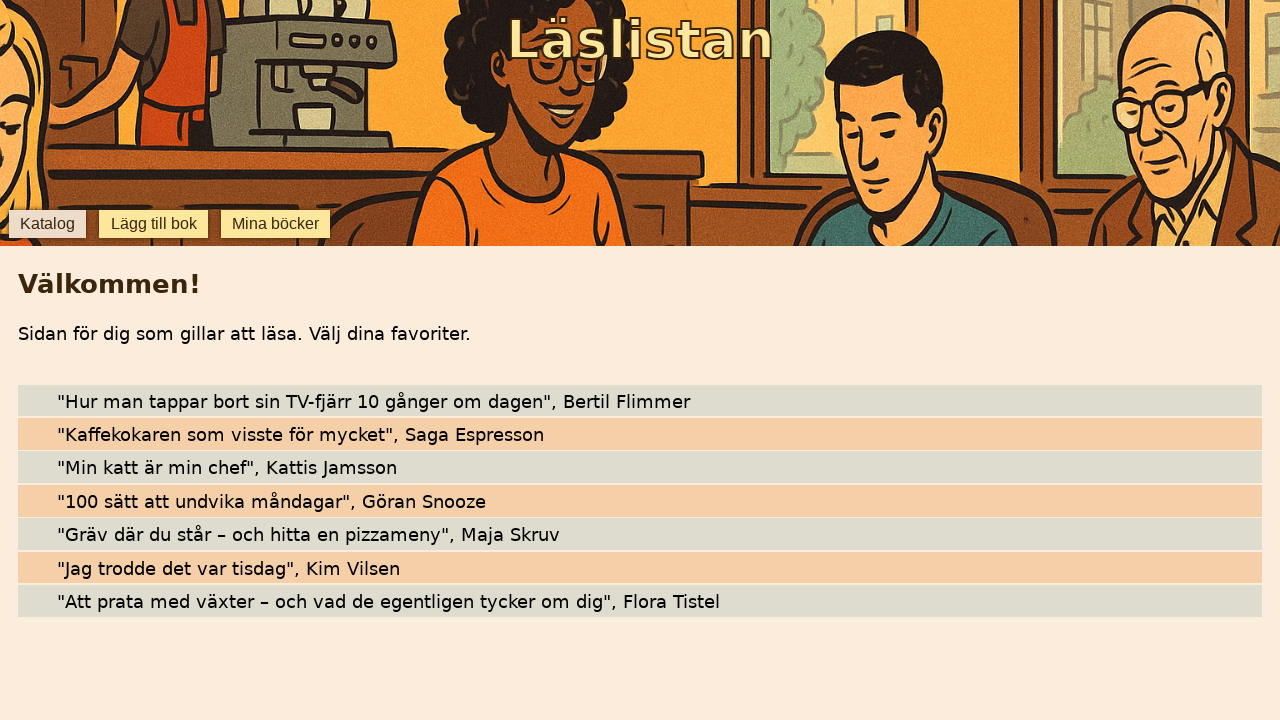

Clicked heart icon to mark book as favorite at (40, 400) on internal:testid=[data-testid="star-Hur man tappar bort sin TV-fjärr 10 gånger om
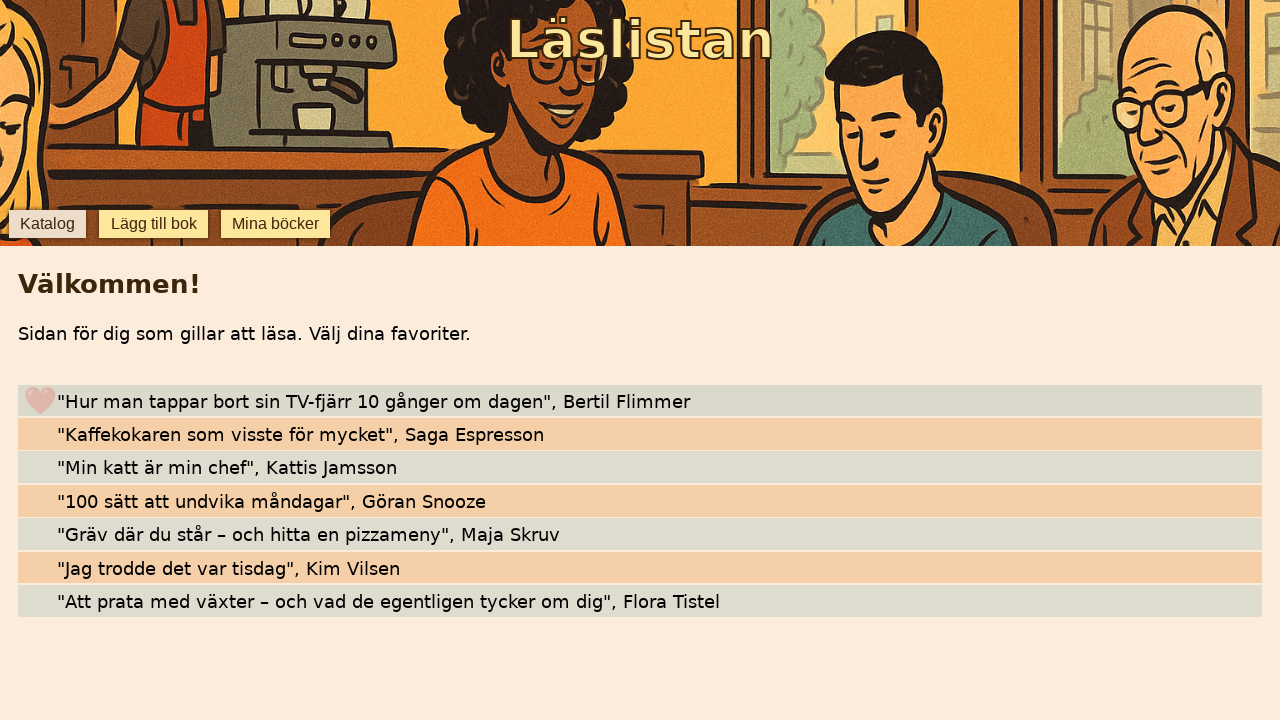

Verified heart icon has 'selected' class (favorite marked)
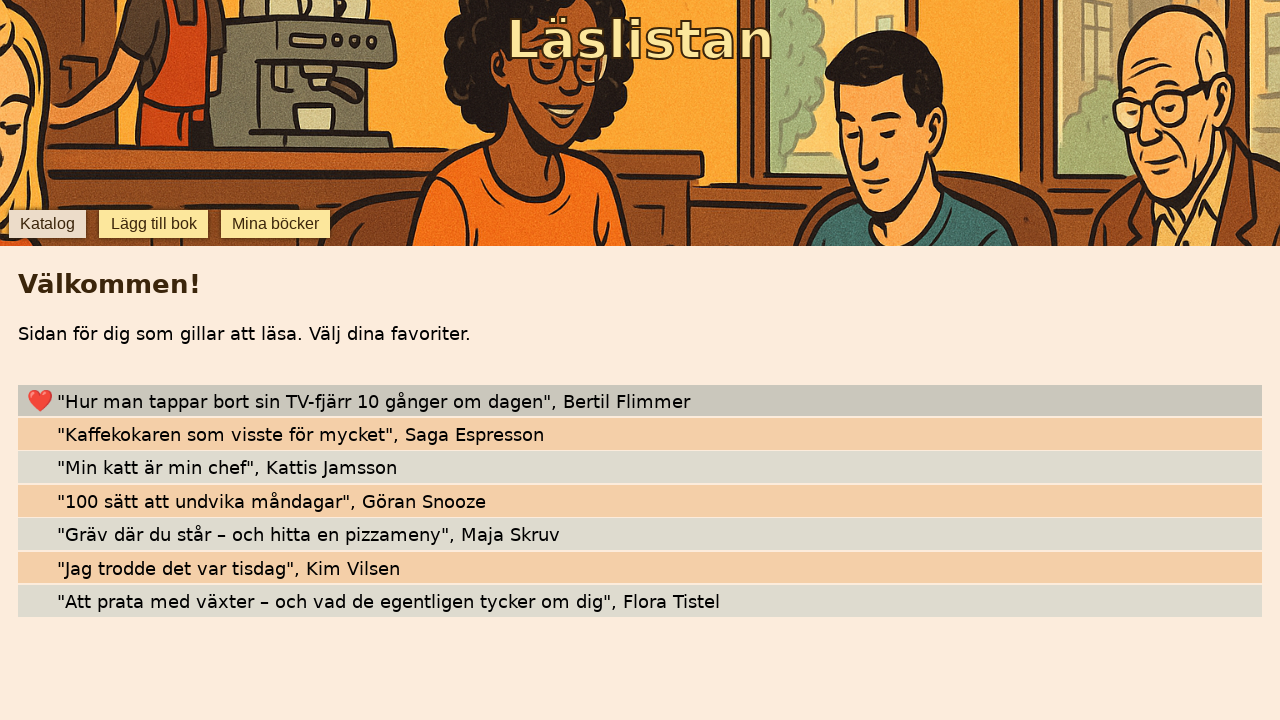

Clicked heart icon again to unmark book as favorite at (40, 400) on internal:testid=[data-testid="star-Hur man tappar bort sin TV-fjärr 10 gånger om
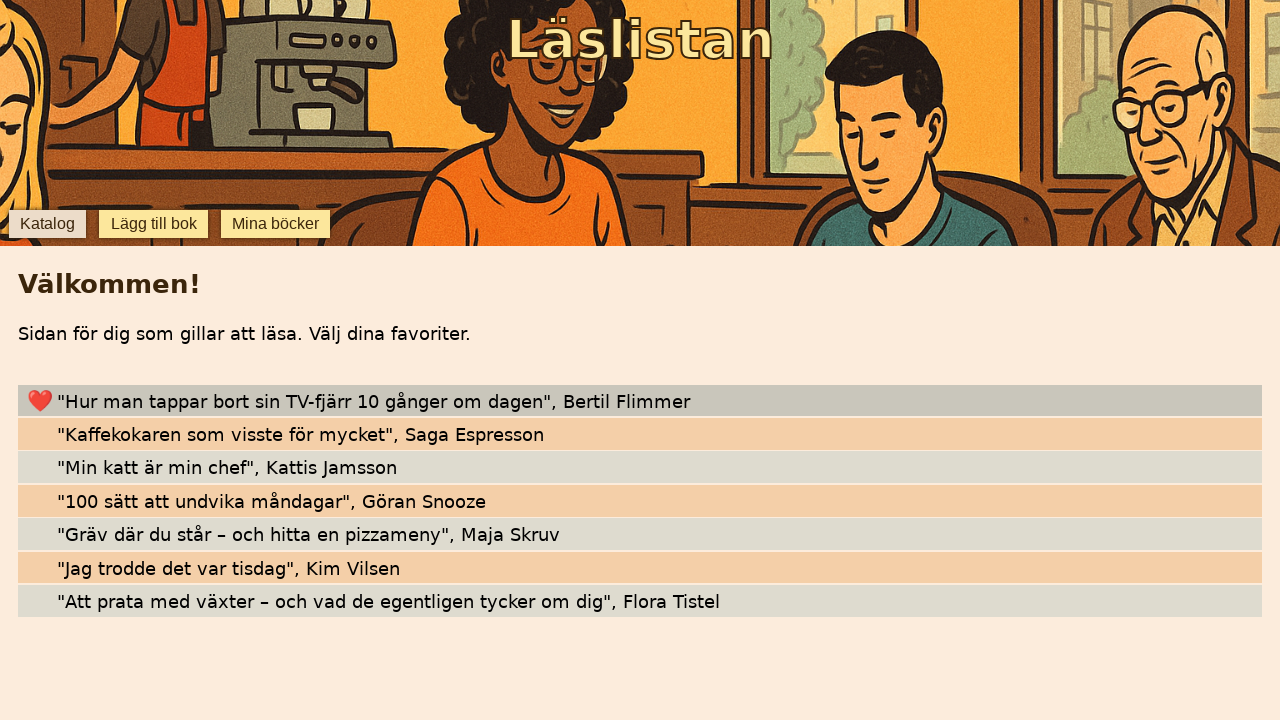

Verified heart icon no longer has 'selected' class (favorite unmarked)
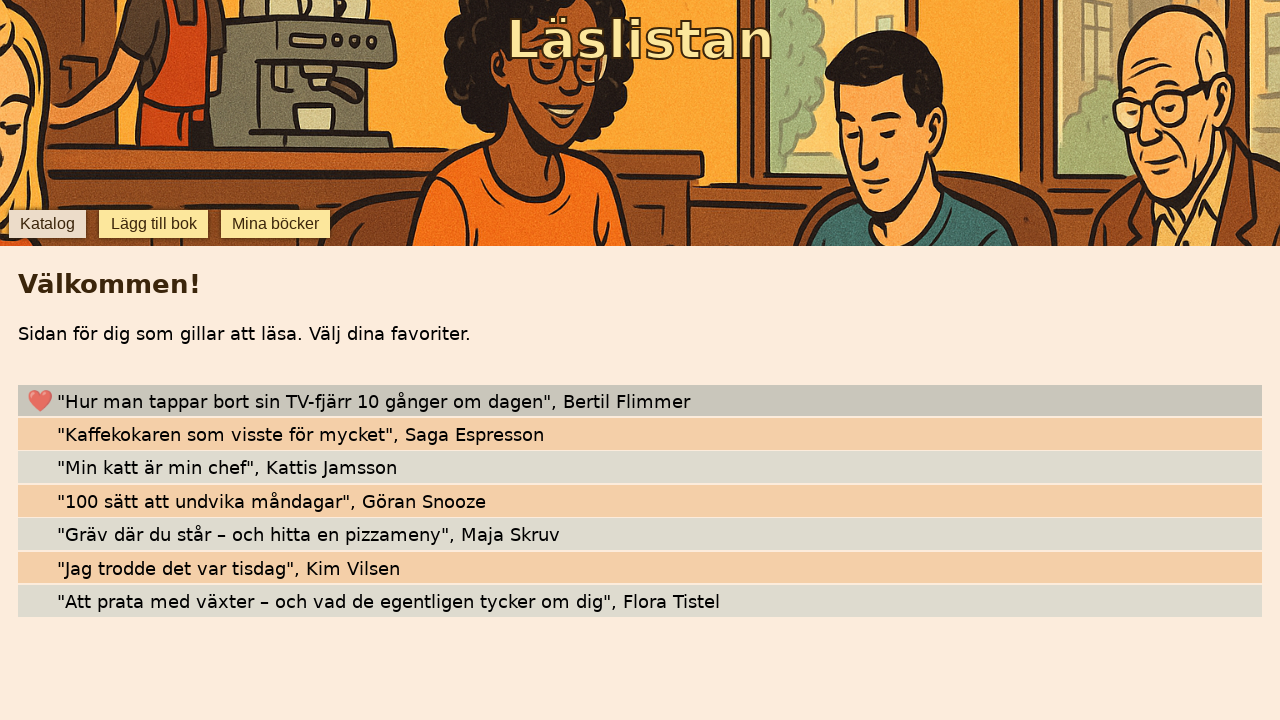

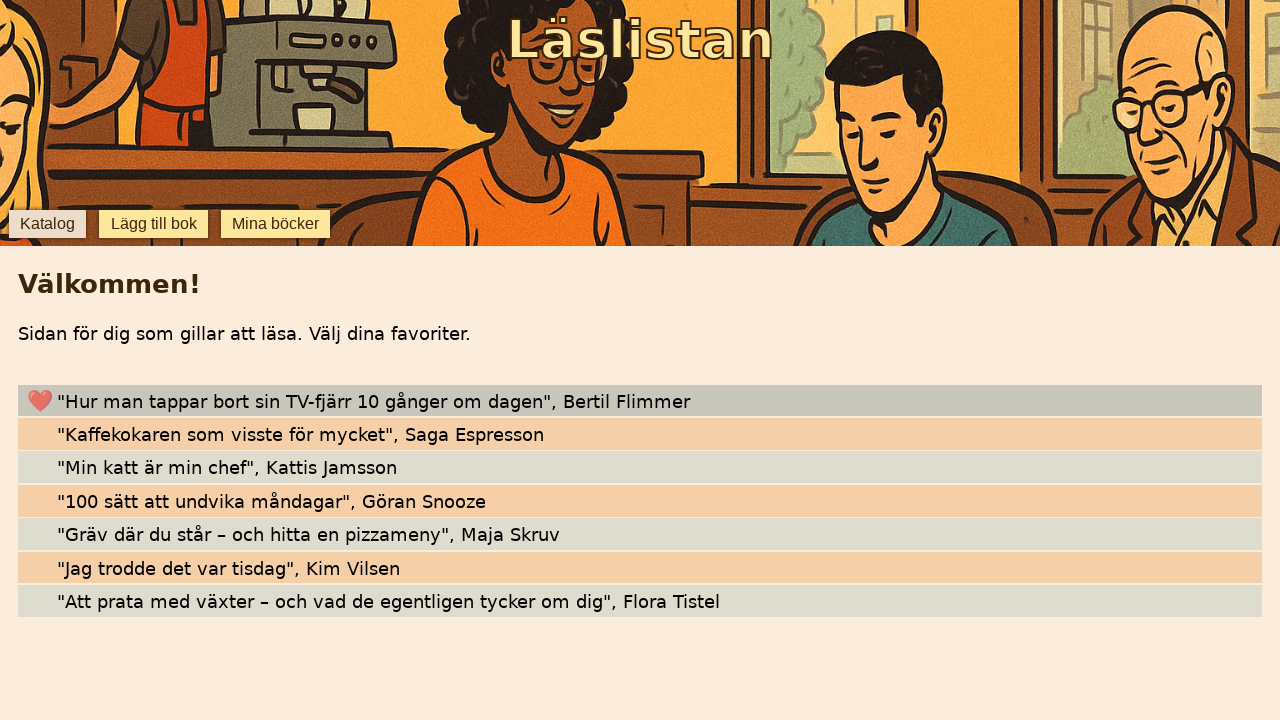